Navigates to a Shutterfly save-the-date card product page and clicks the personalize button to customize the card

Starting URL: https://www.shutterfly.com/cards-stationery/save-the-date/fanciful-sprinkle-romance-save-the-date?skuCode=1277536

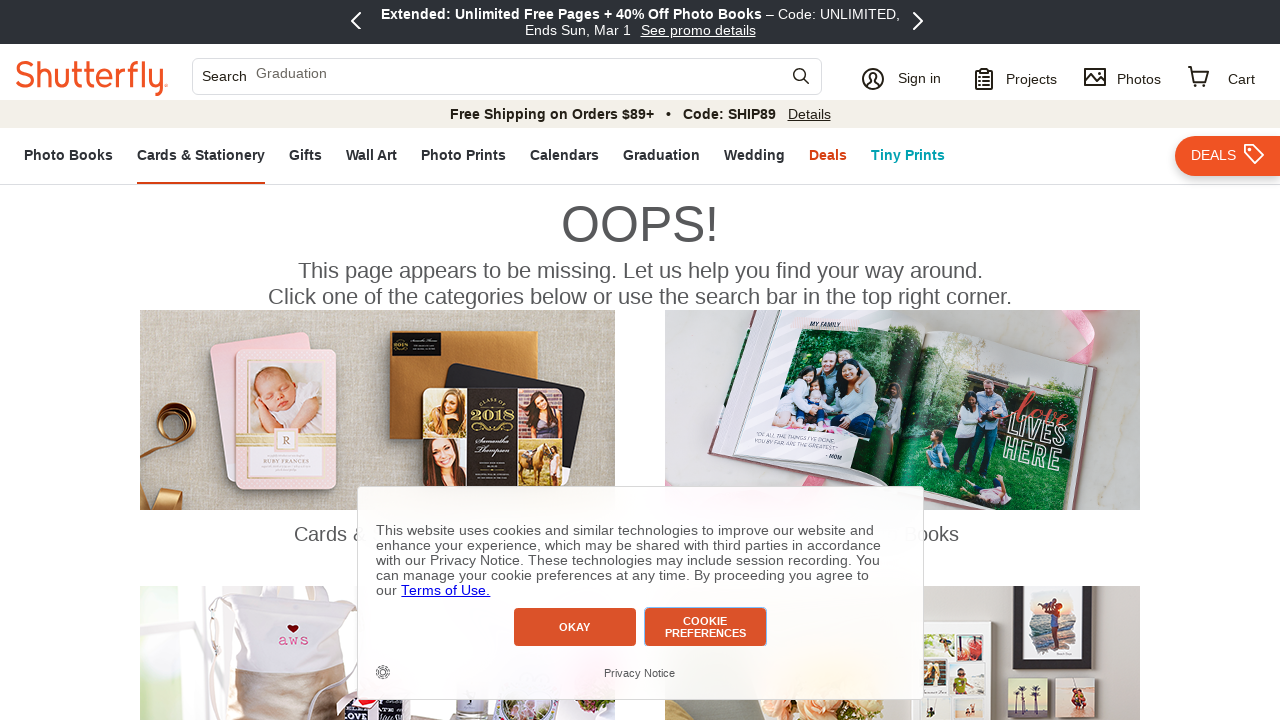

Navigated to Shutterfly save-the-date card product page
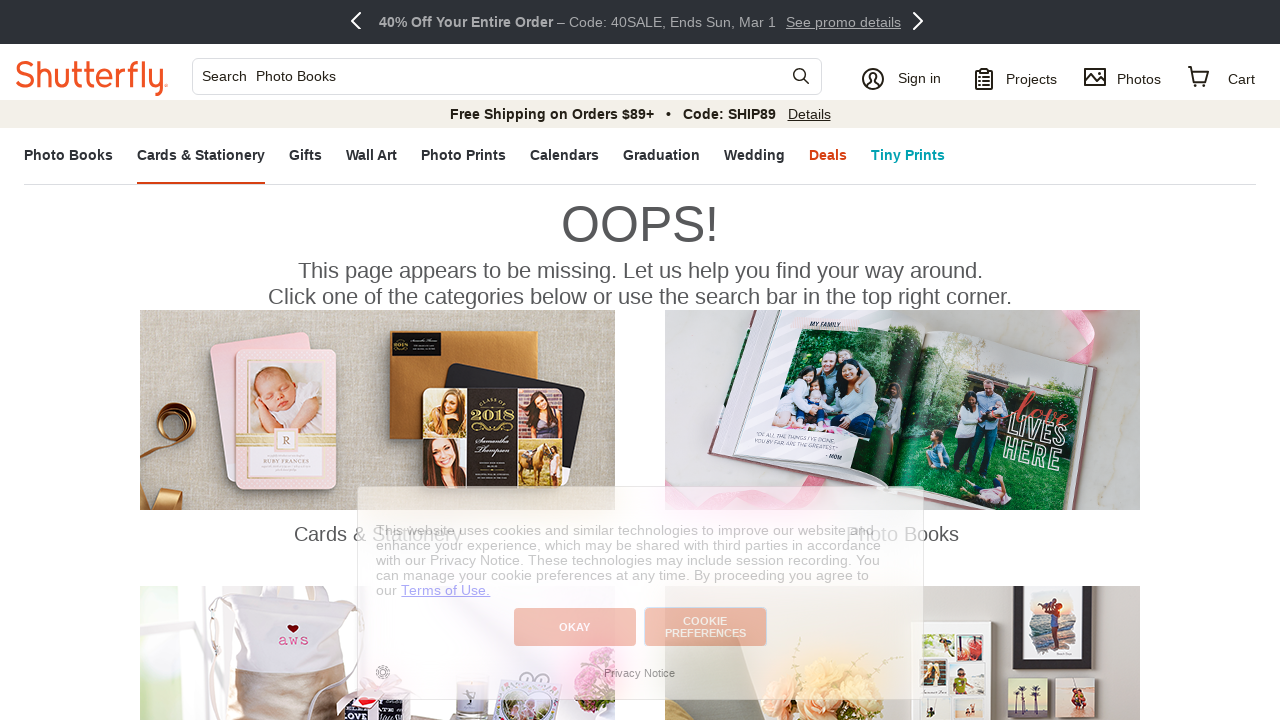

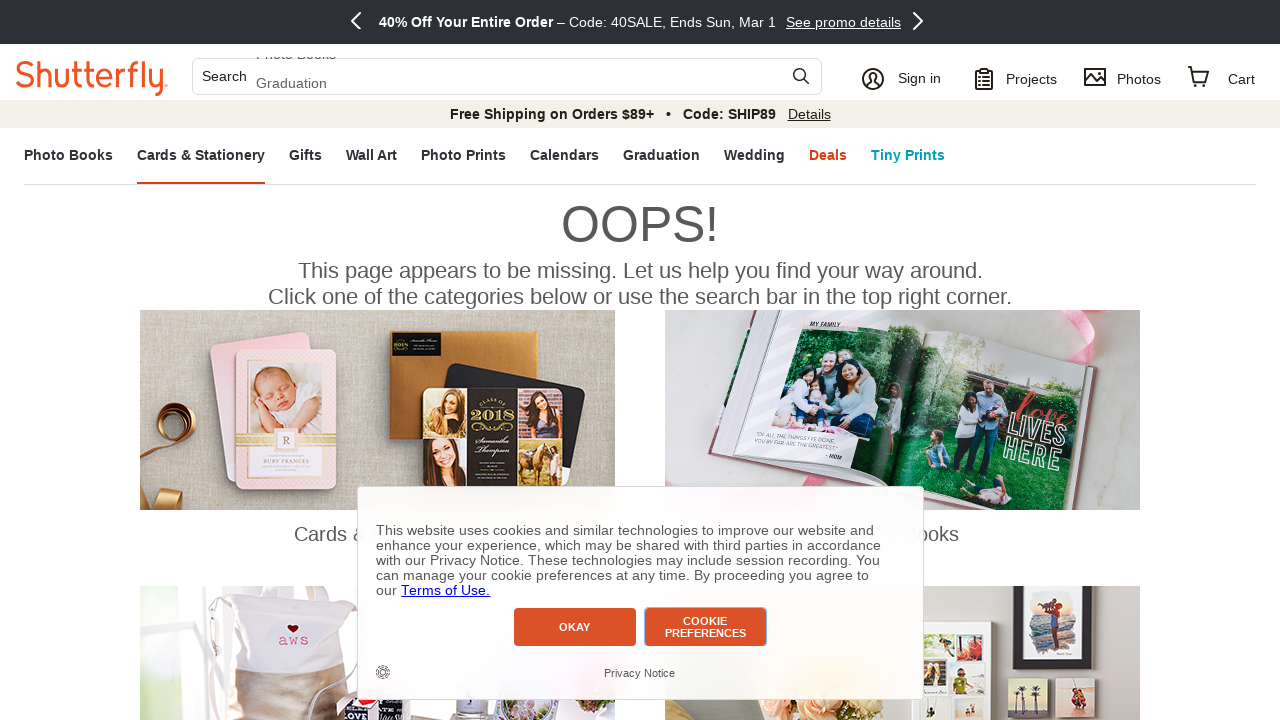